Tests that entering a valid department ID displays the corresponding department name

Starting URL: https://andreldev.github.io/Almoxarifado/

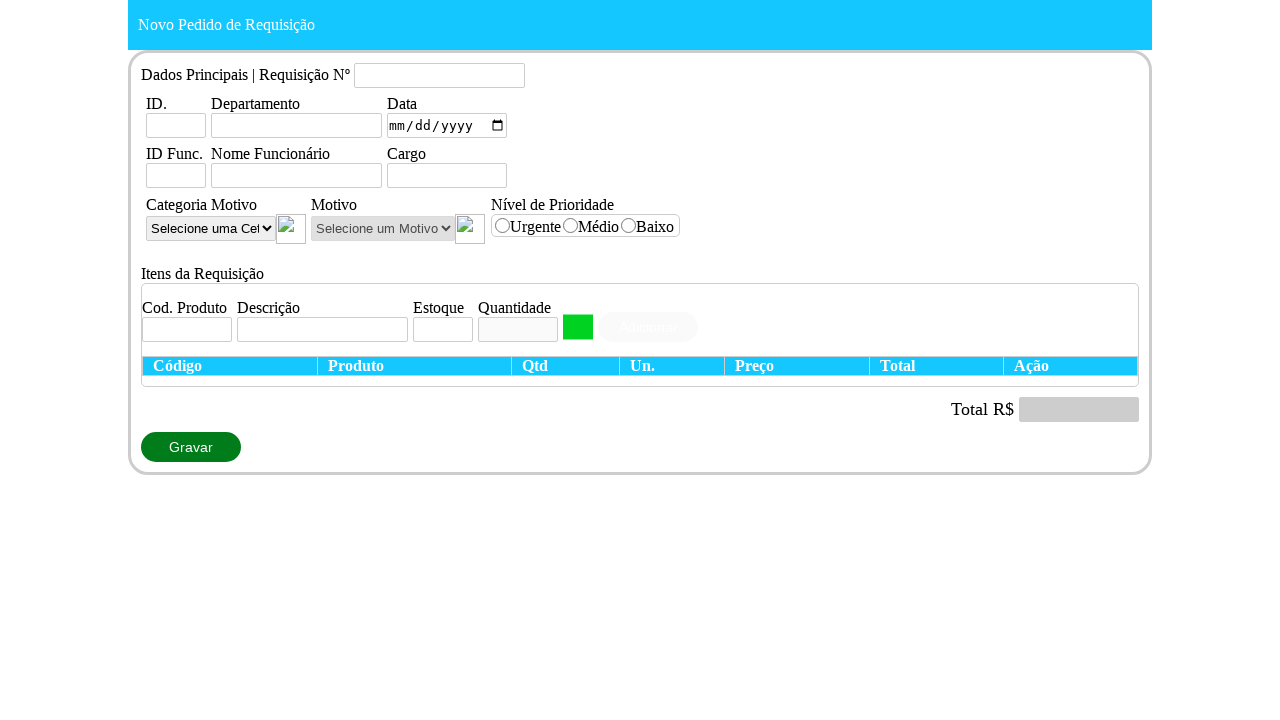

Clicked on department ID input field at (176, 126) on #idDepartamento
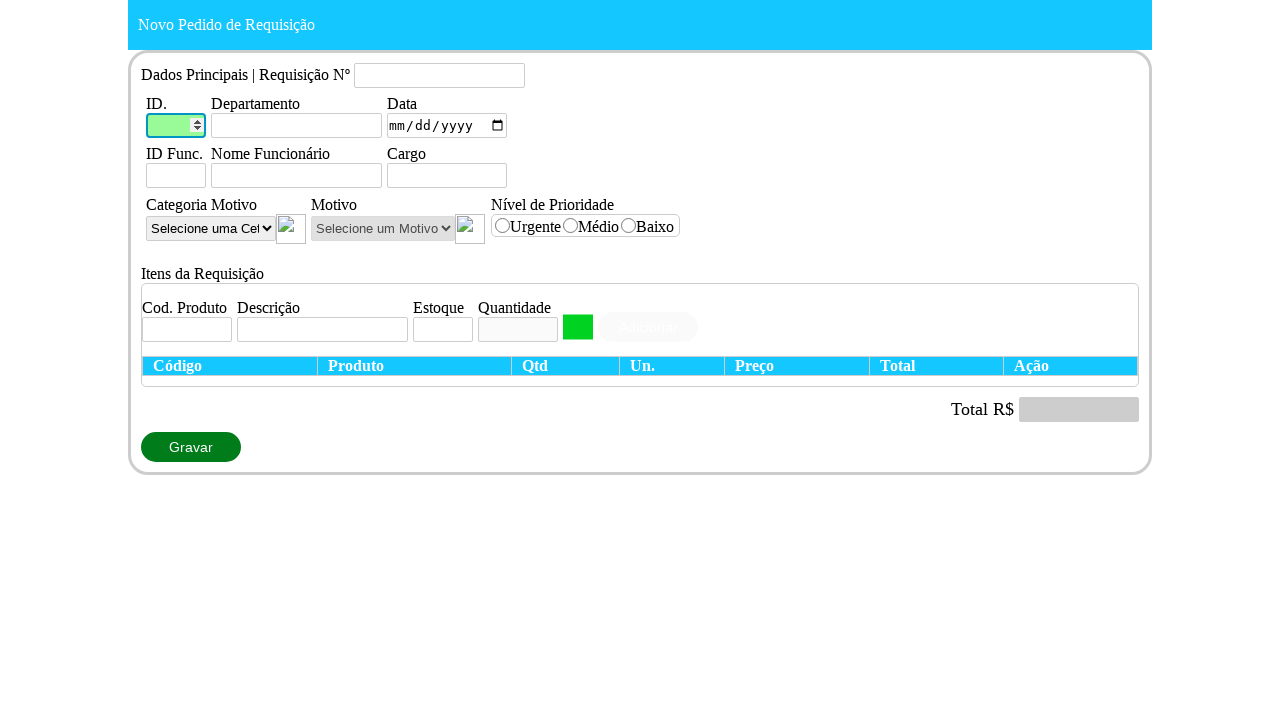

Entered valid department ID '3' in the input field on #idDepartamento
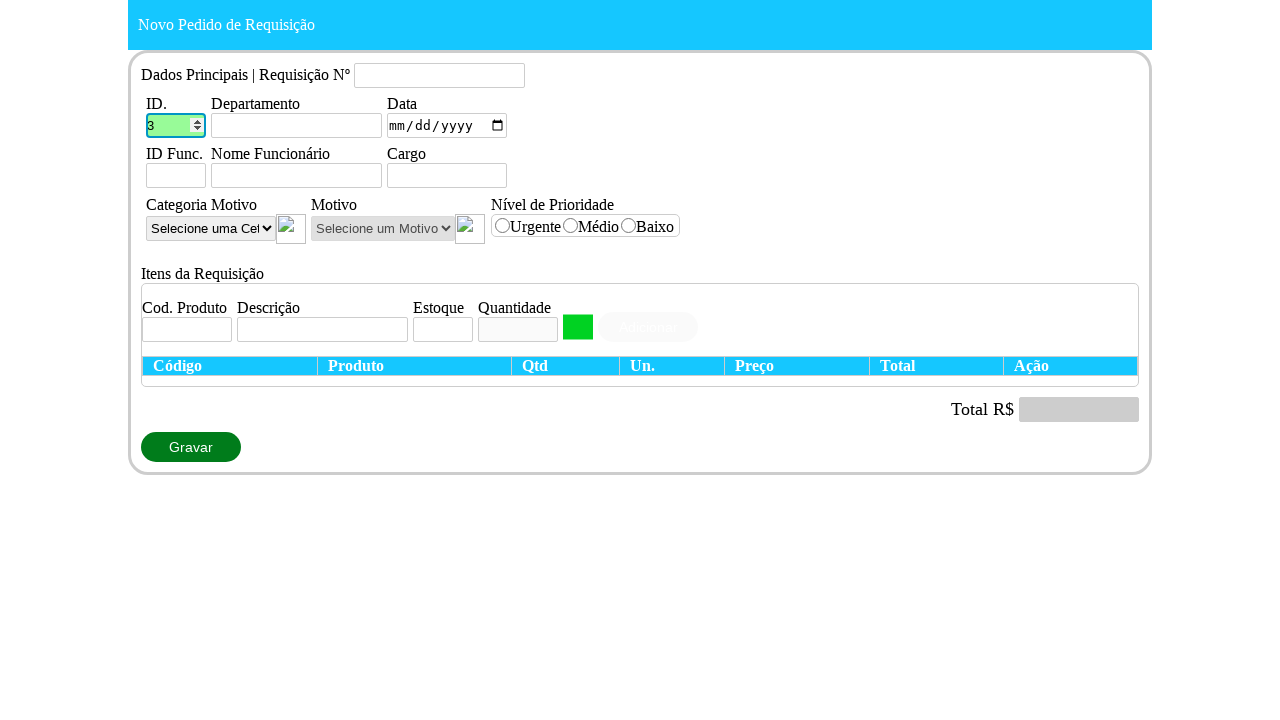

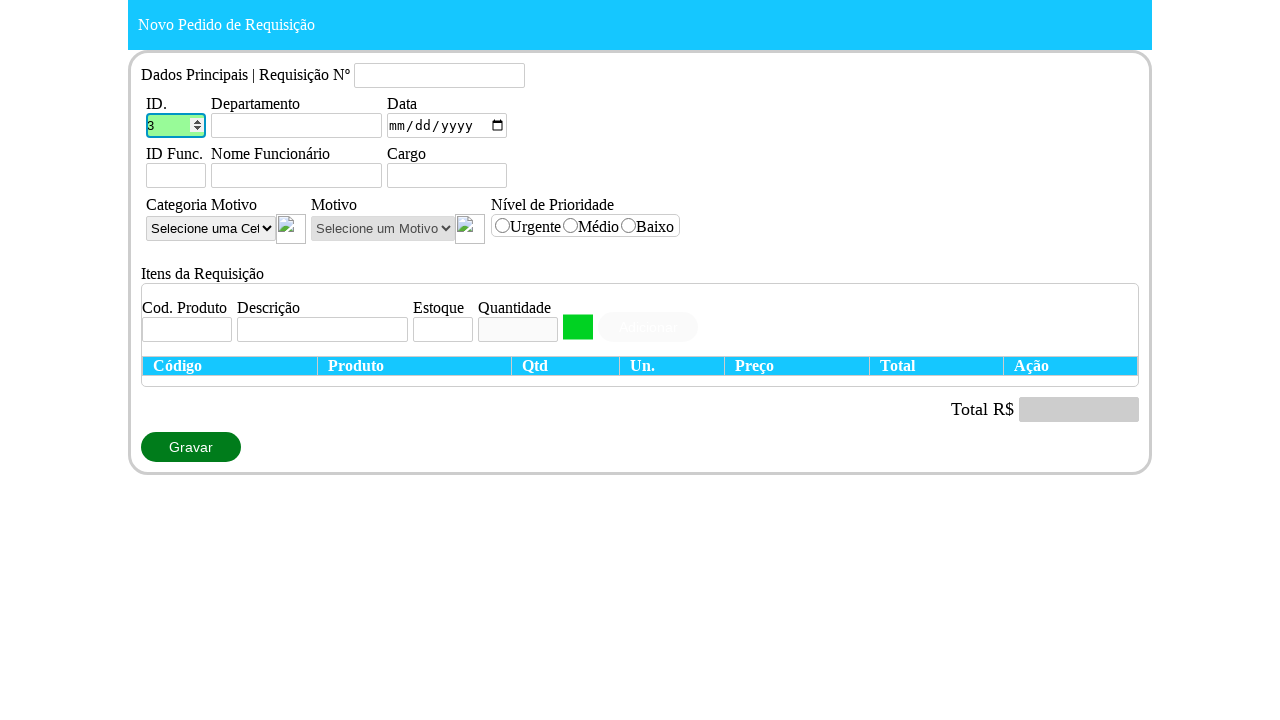